Tests dynamic controls functionality by finding a checkbox element, clicking a toggle button to hide it, and waiting for the checkbox to disappear.

Starting URL: https://v1.training-support.net/selenium/dynamic-controls

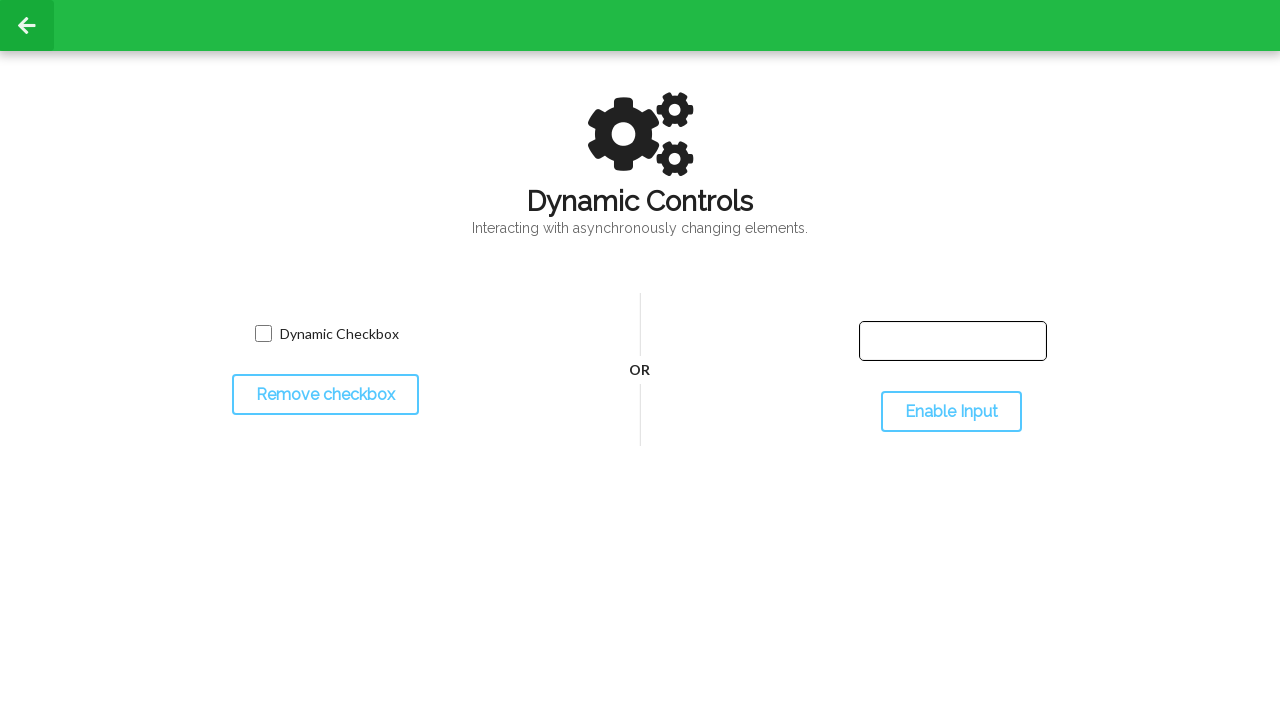

Located and verified checkbox element is visible
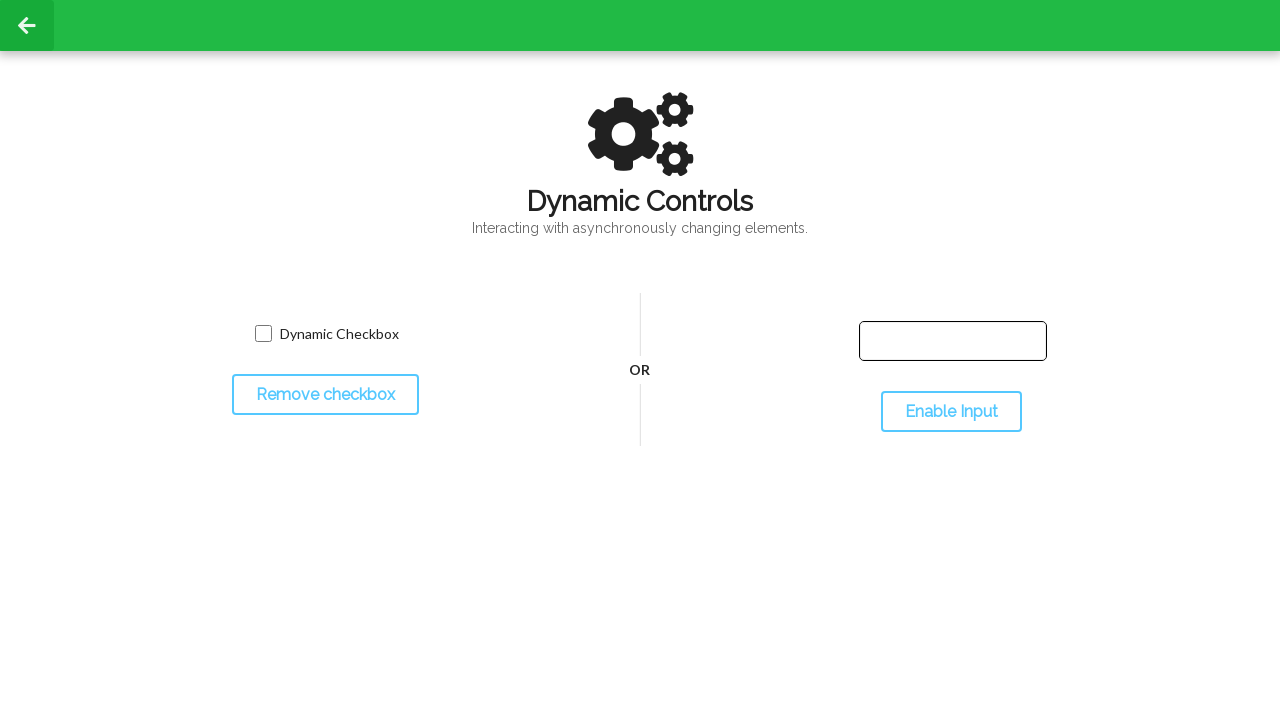

Clicked toggle button to hide the checkbox at (325, 395) on #toggleCheckbox
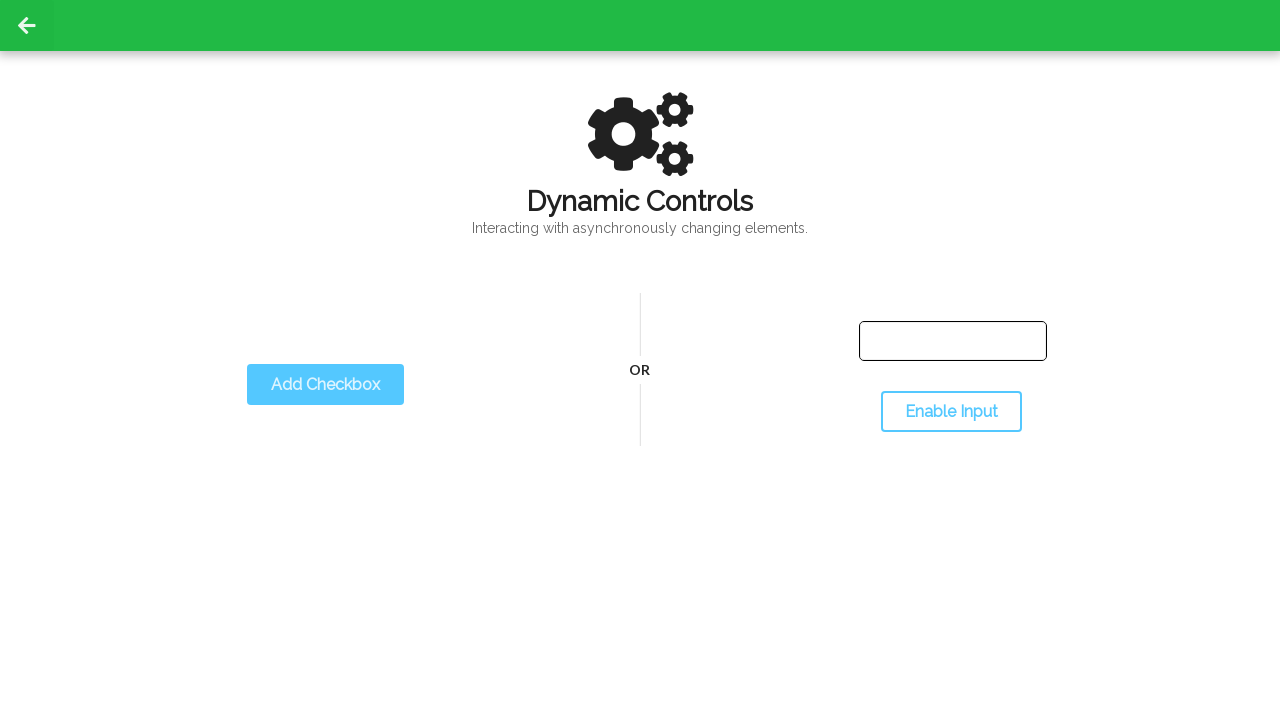

Checkbox successfully disappeared after toggle
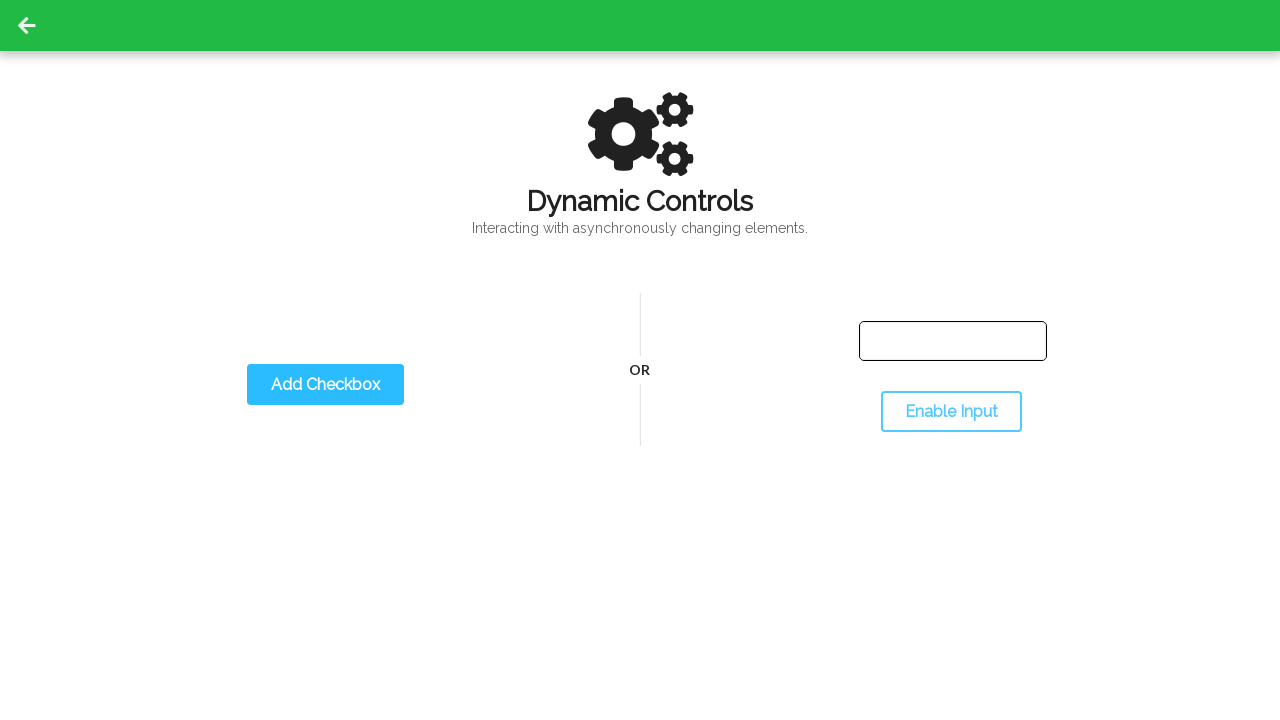

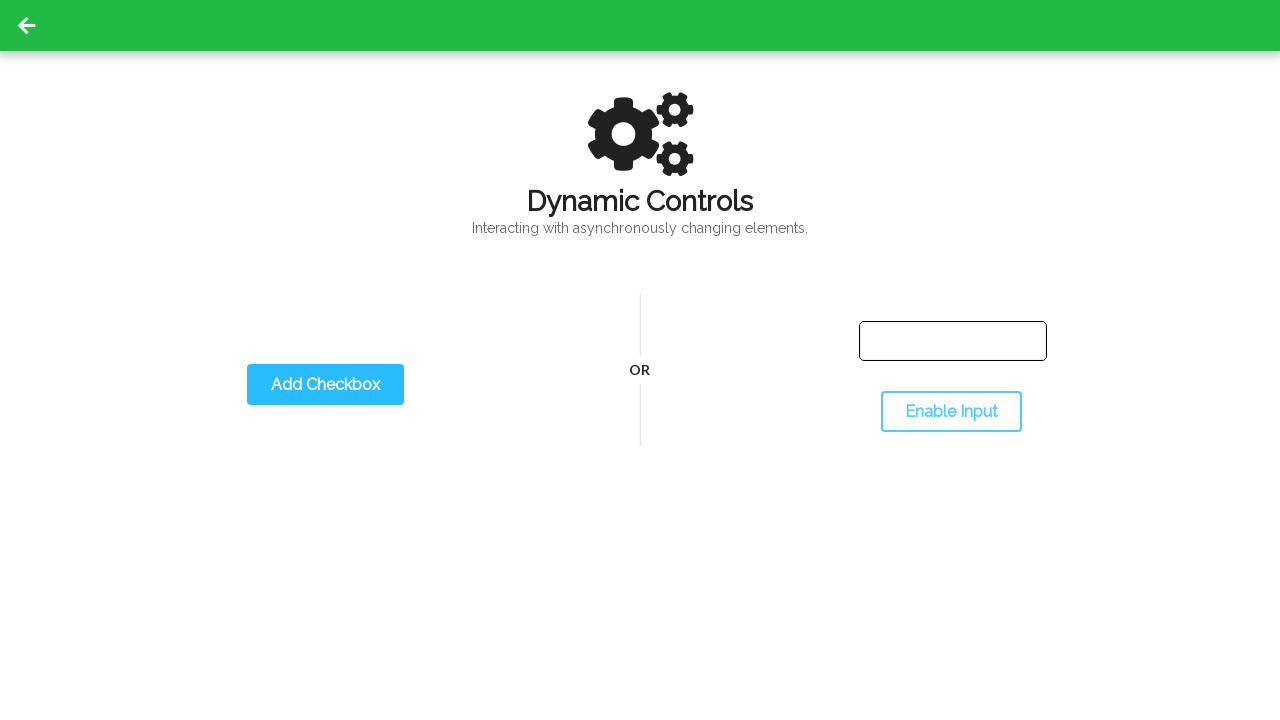